Tests login form validation by submitting empty username and password fields and verifying the error message

Starting URL: https://www.saucedemo.com/

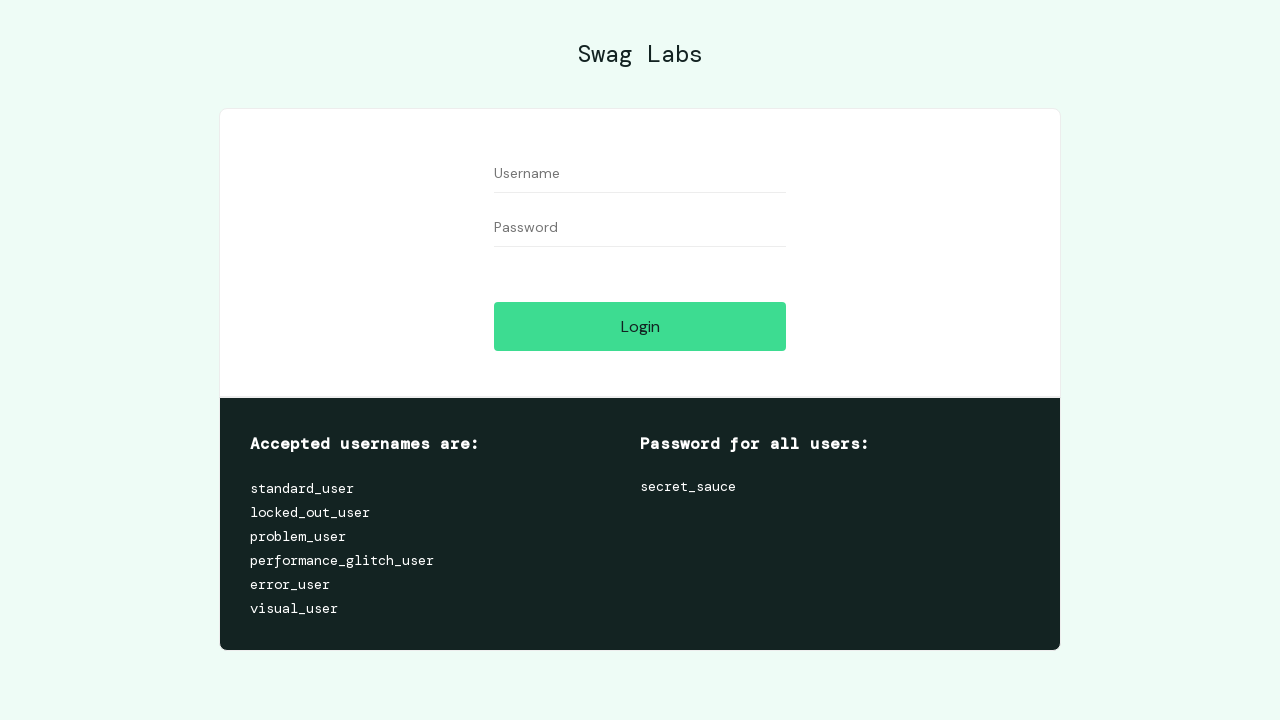

Navigated to Sauce Demo login page
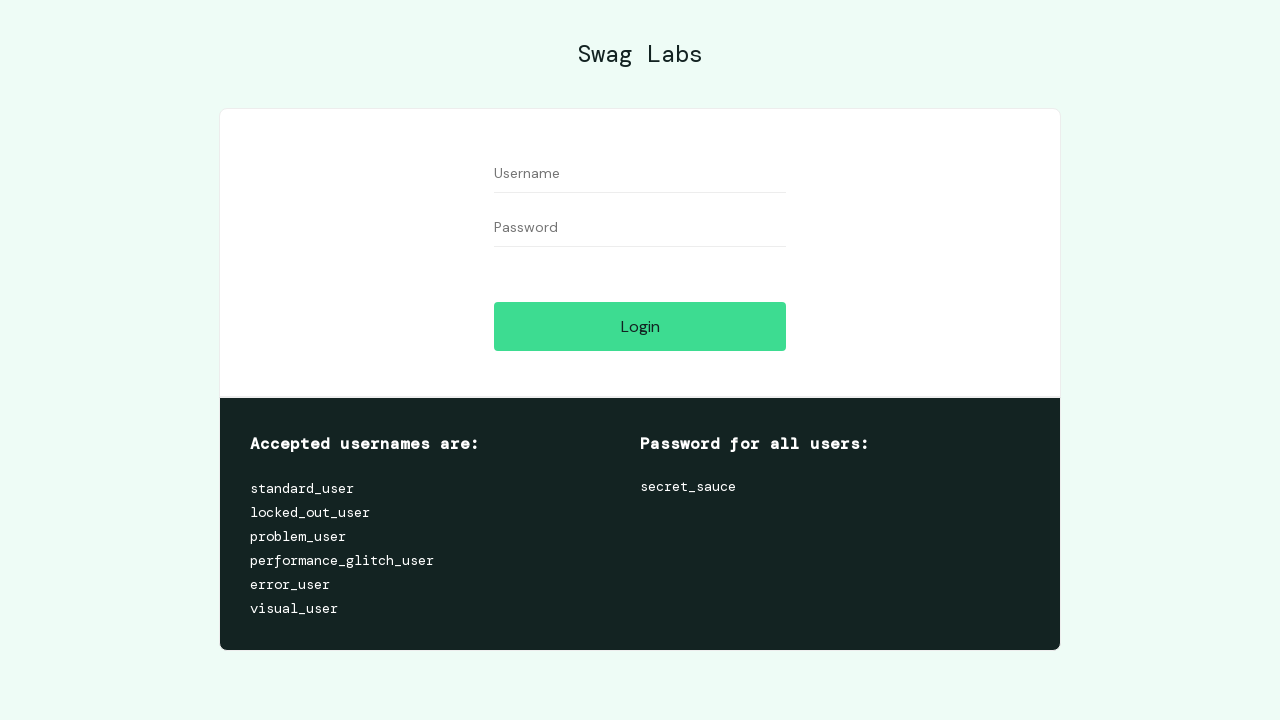

Left username field empty on #user-name
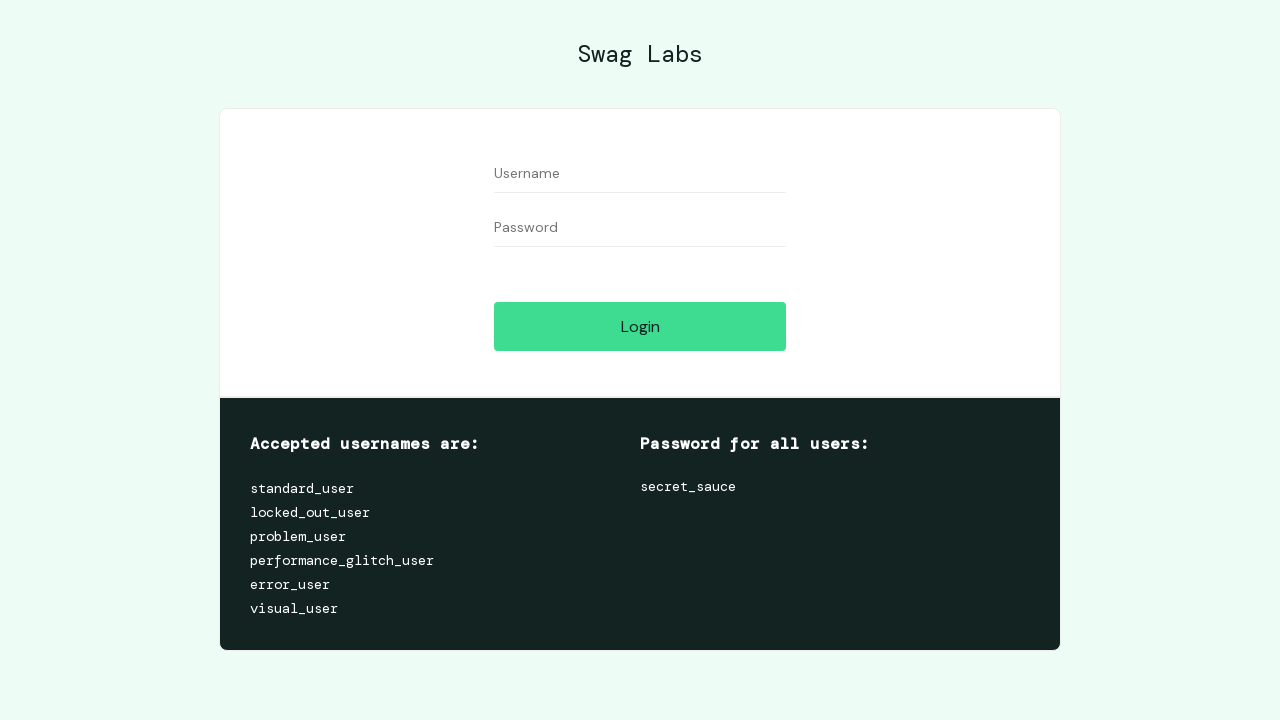

Left password field empty on #password
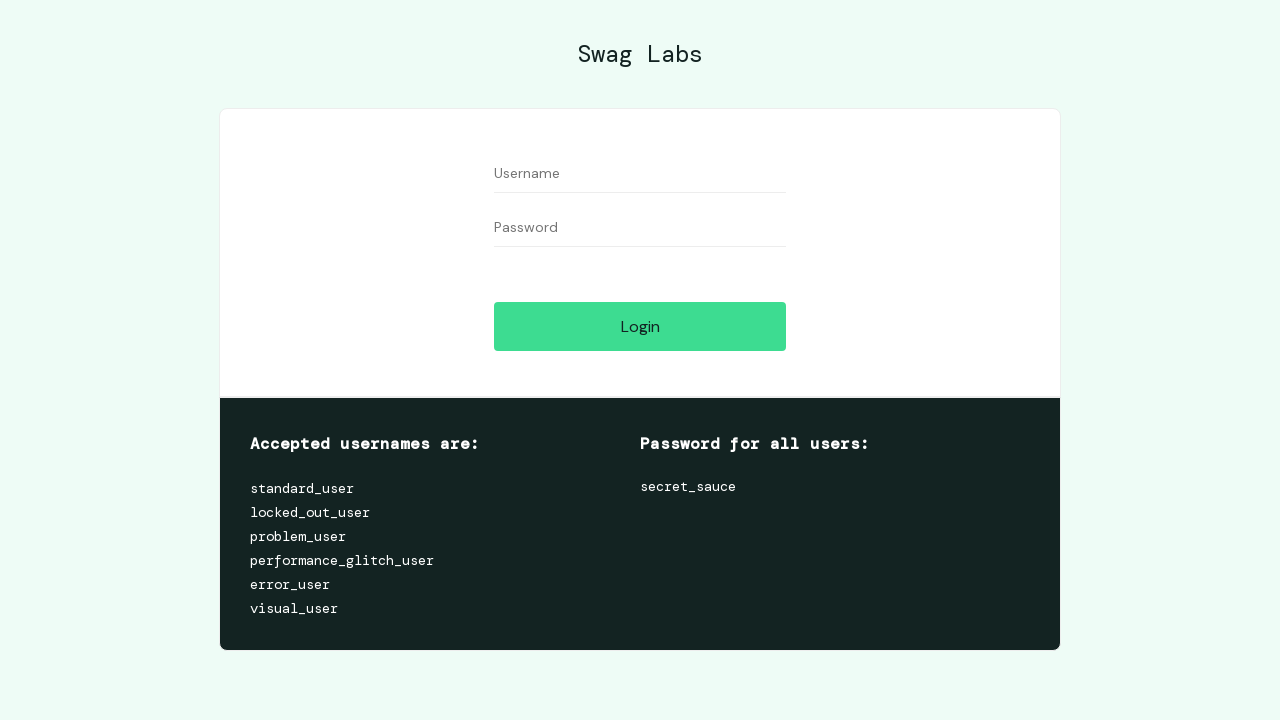

Clicked login button with empty credentials at (640, 326) on input[type='submit']
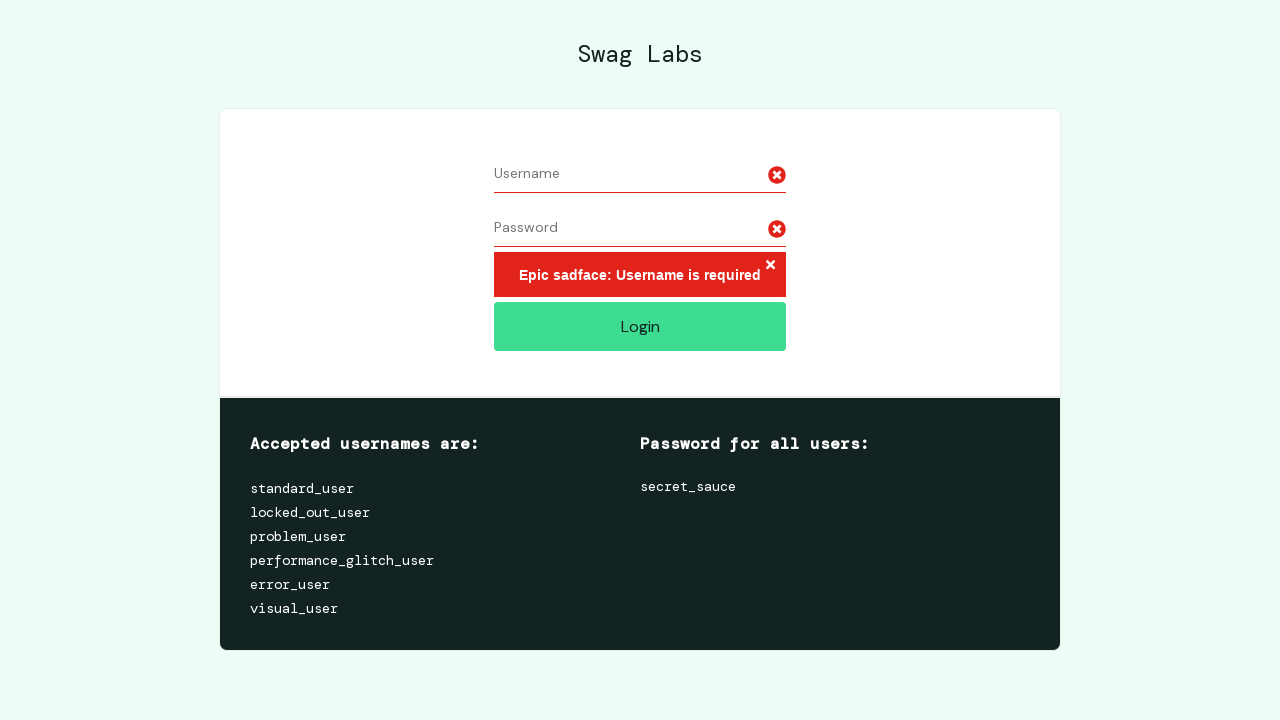

Error message appeared on login form
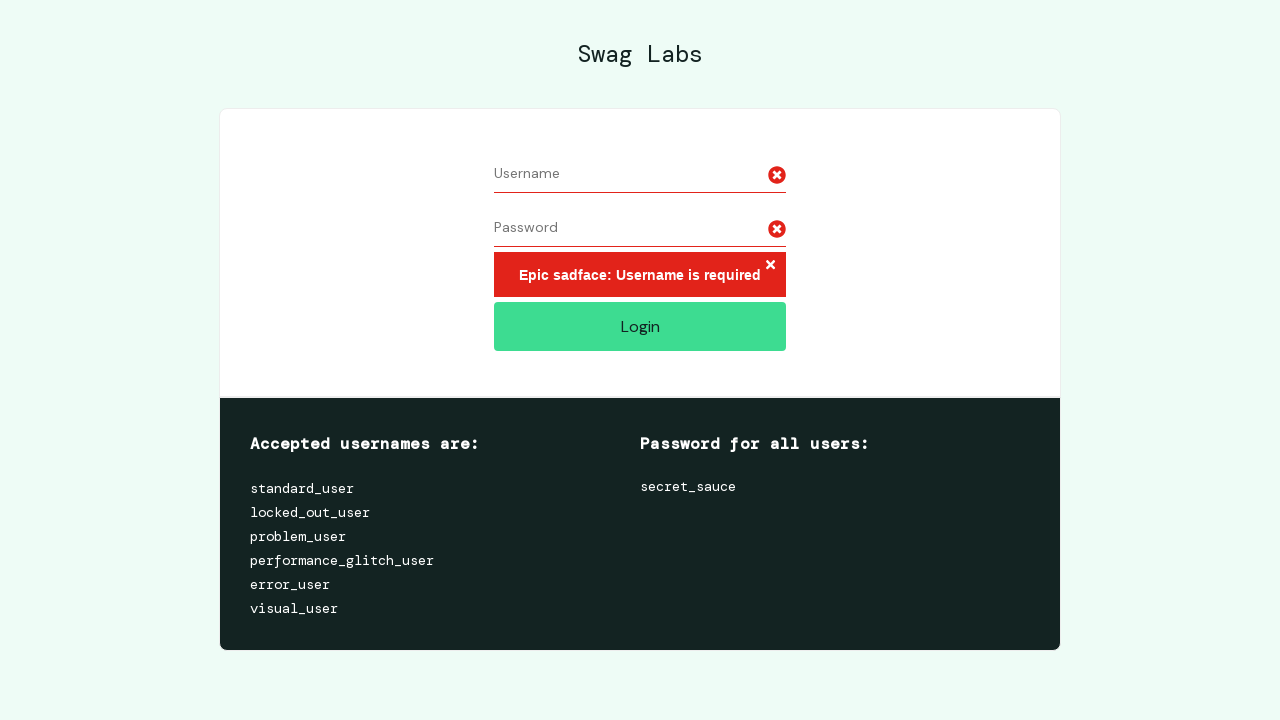

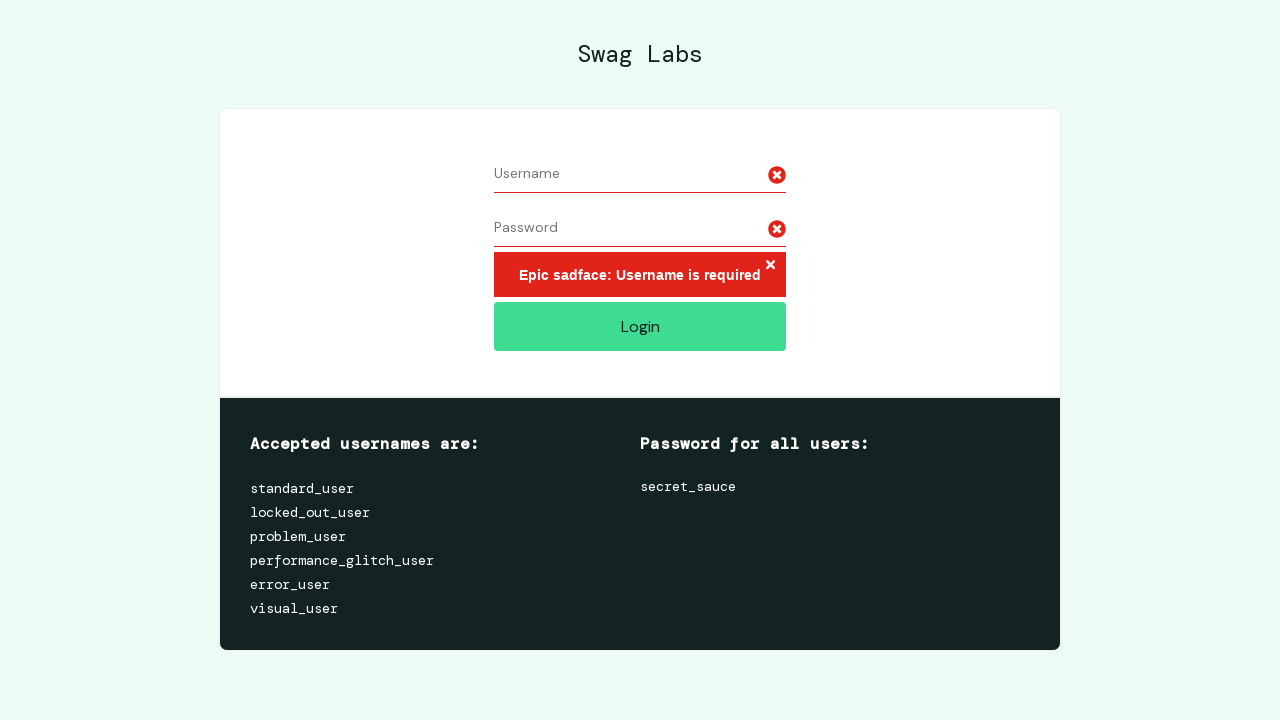